Tests checkbox functionality by clicking the first checkbox and conditionally unchecking the second checkbox if it's already selected

Starting URL: https://the-internet.herokuapp.com/checkboxes

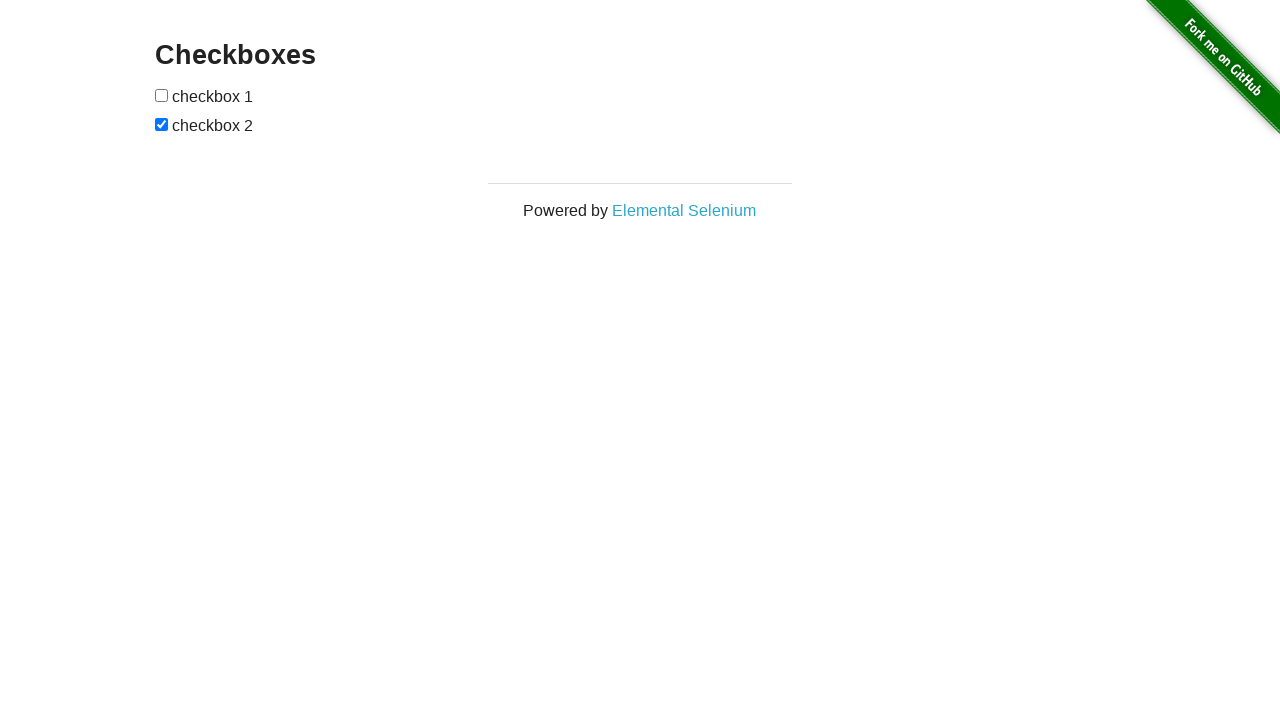

Navigated to checkbox test page
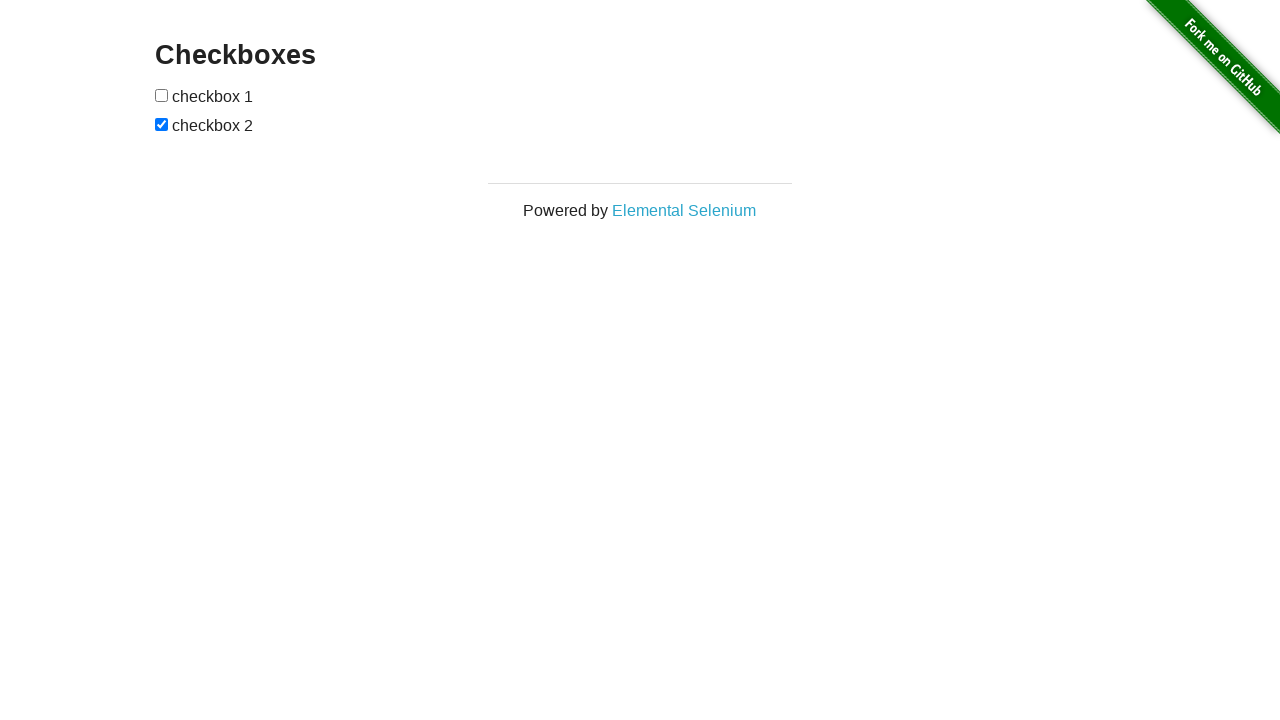

Clicked the first checkbox at (162, 95) on xpath=//input[@type='checkbox'][1]
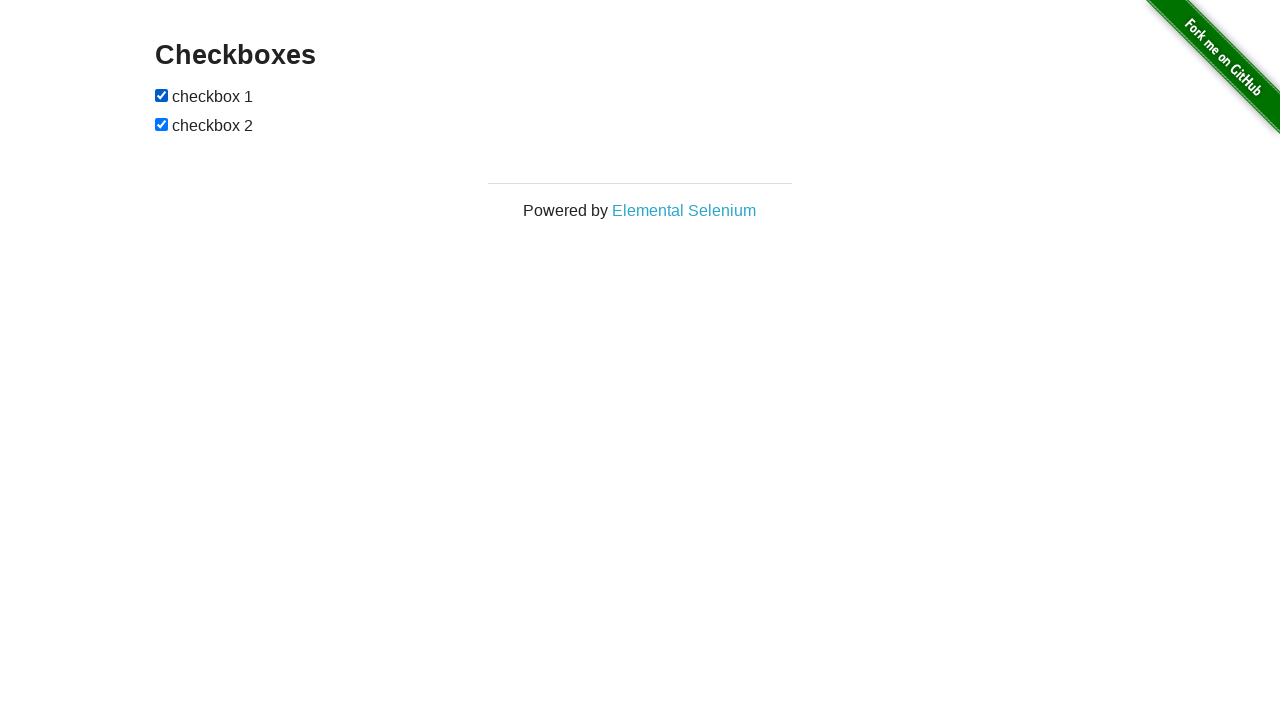

Located the second checkbox
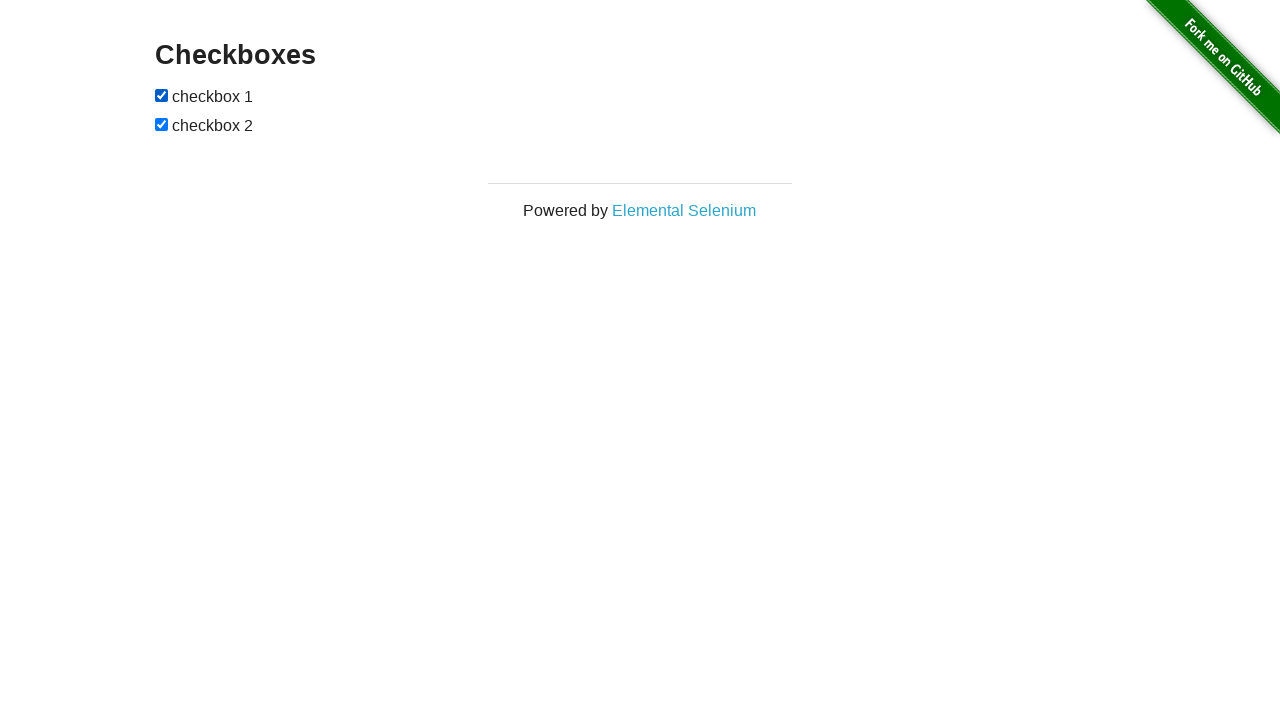

Verified that second checkbox is checked
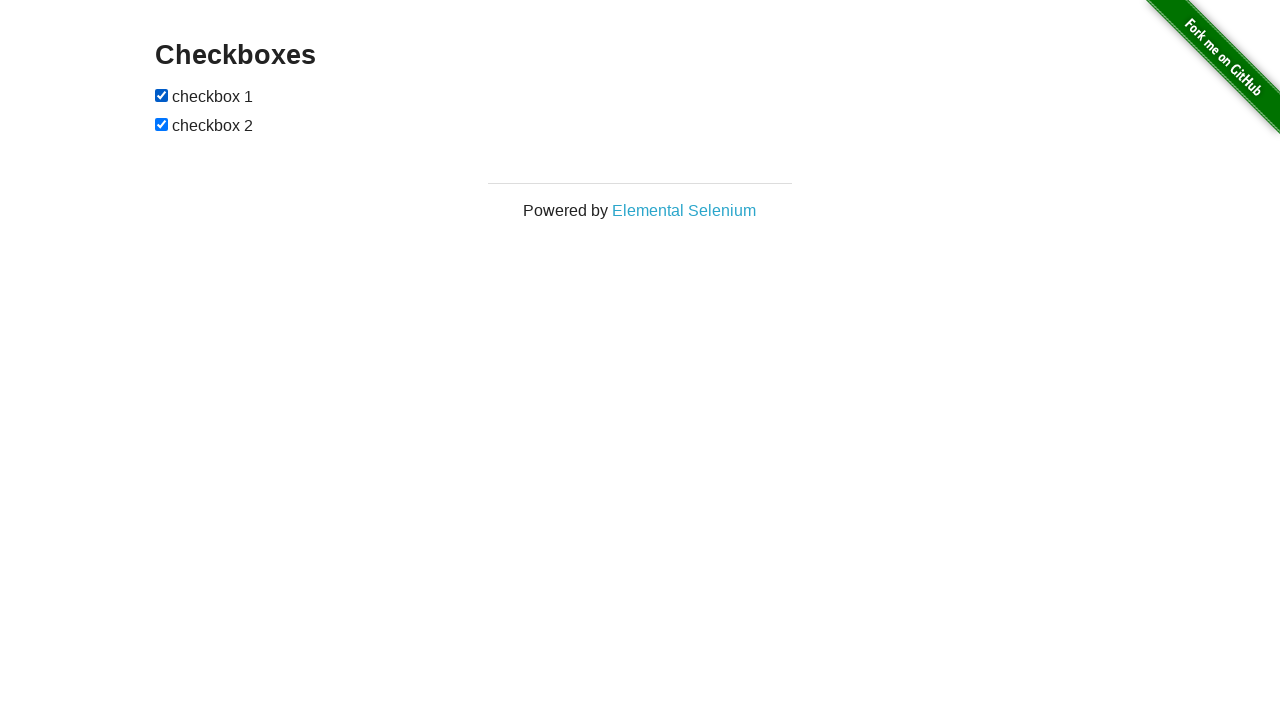

Unchecked the second checkbox at (162, 124) on xpath=//input[@type='checkbox'][2]
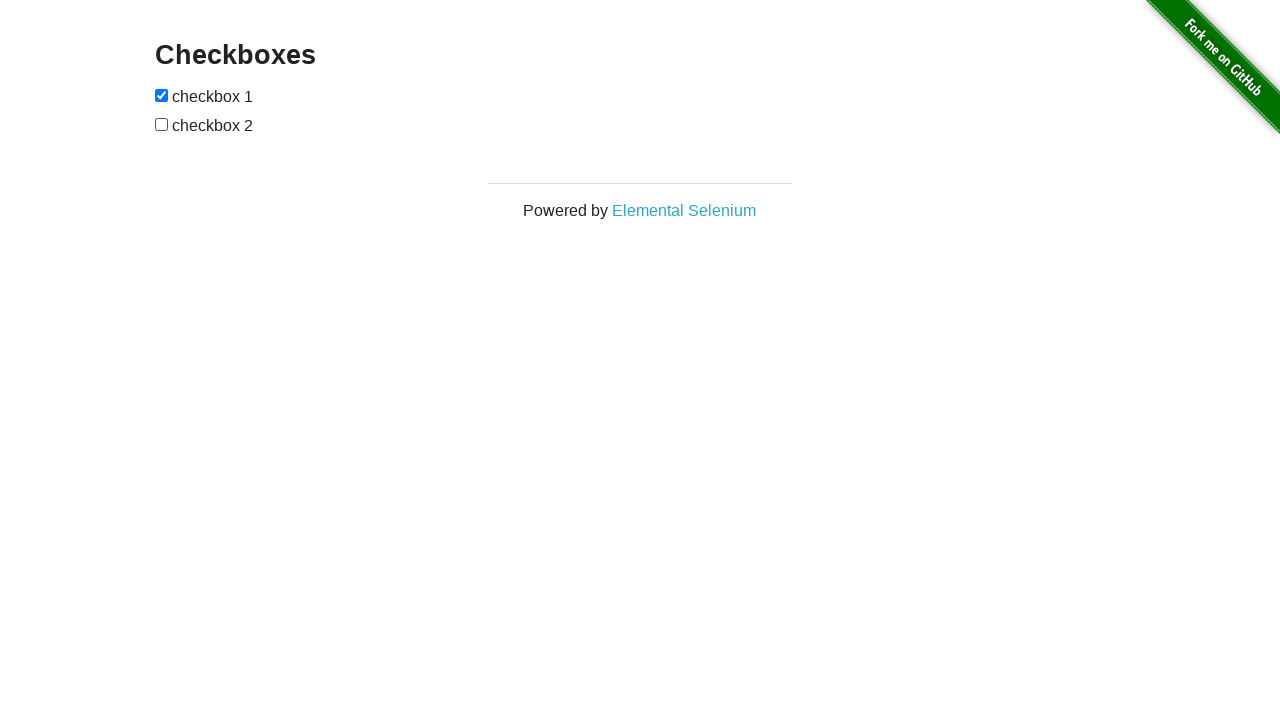

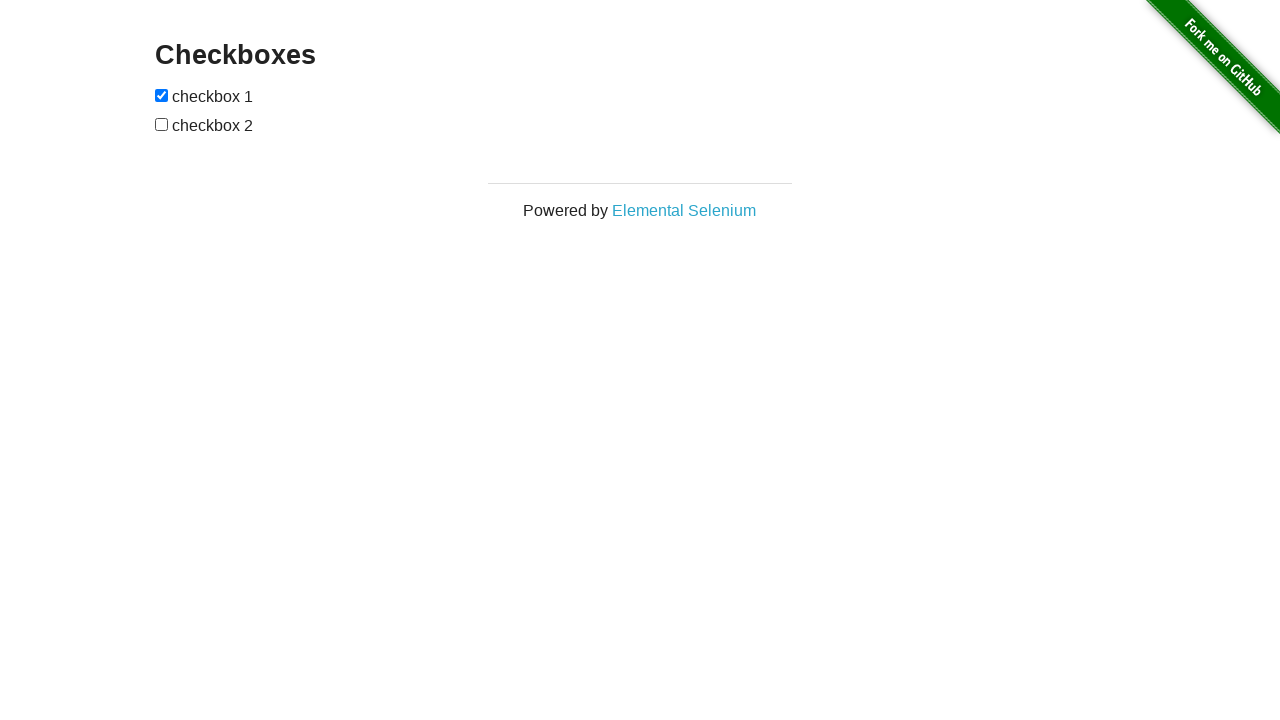